Tests number input validation by entering an invalid number and verifying the error message

Starting URL: https://kristinek.github.io/site/tasks/enter_a_number

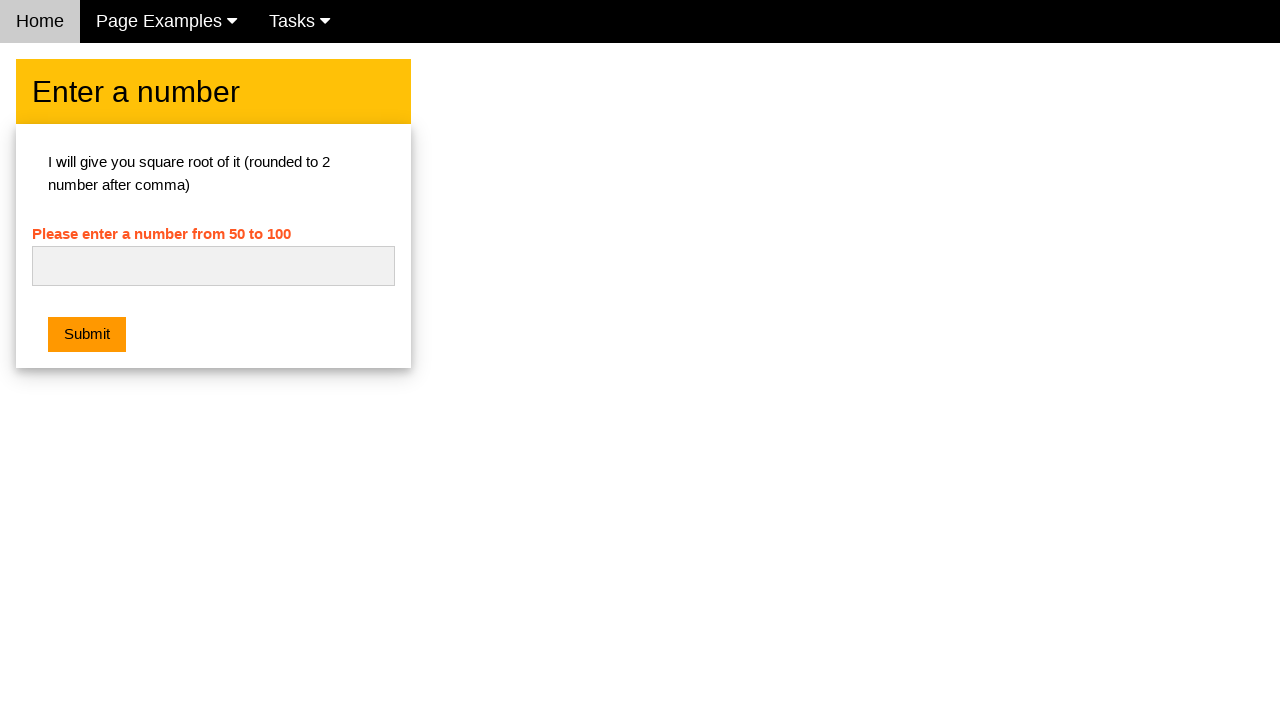

Cleared the number input field on #numb
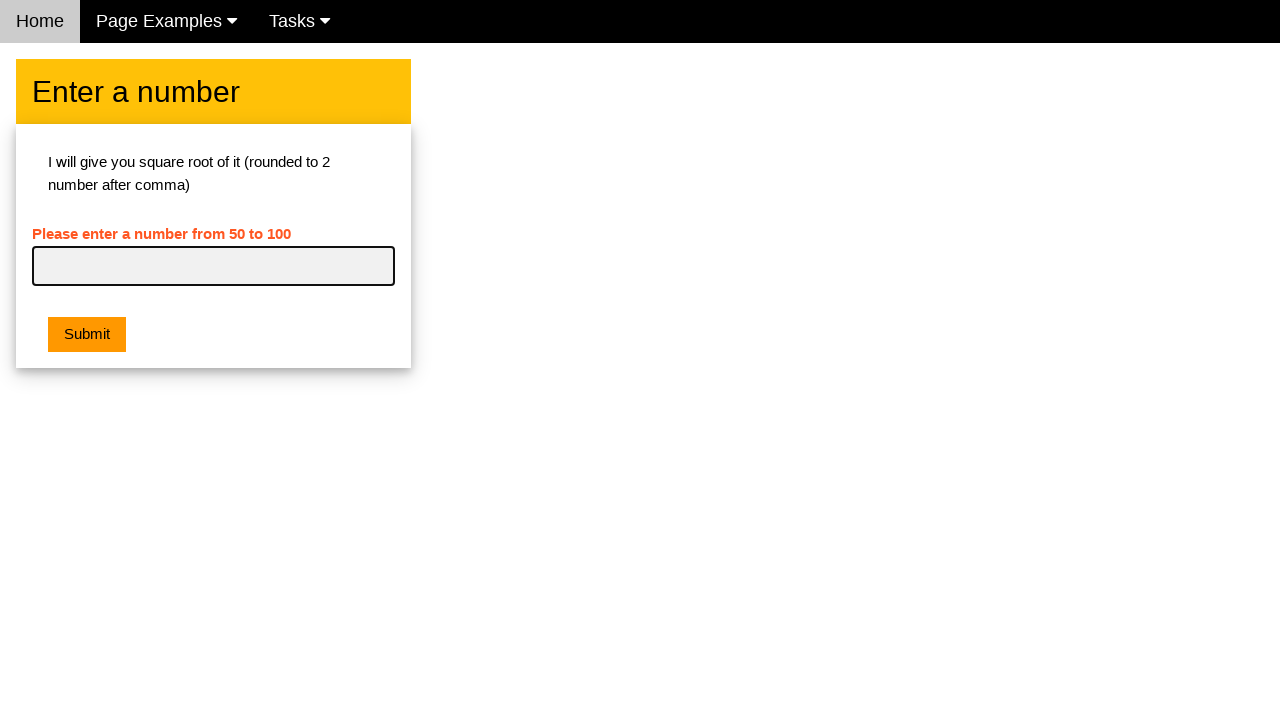

Entered invalid number 'abc' into the number input field on #numb
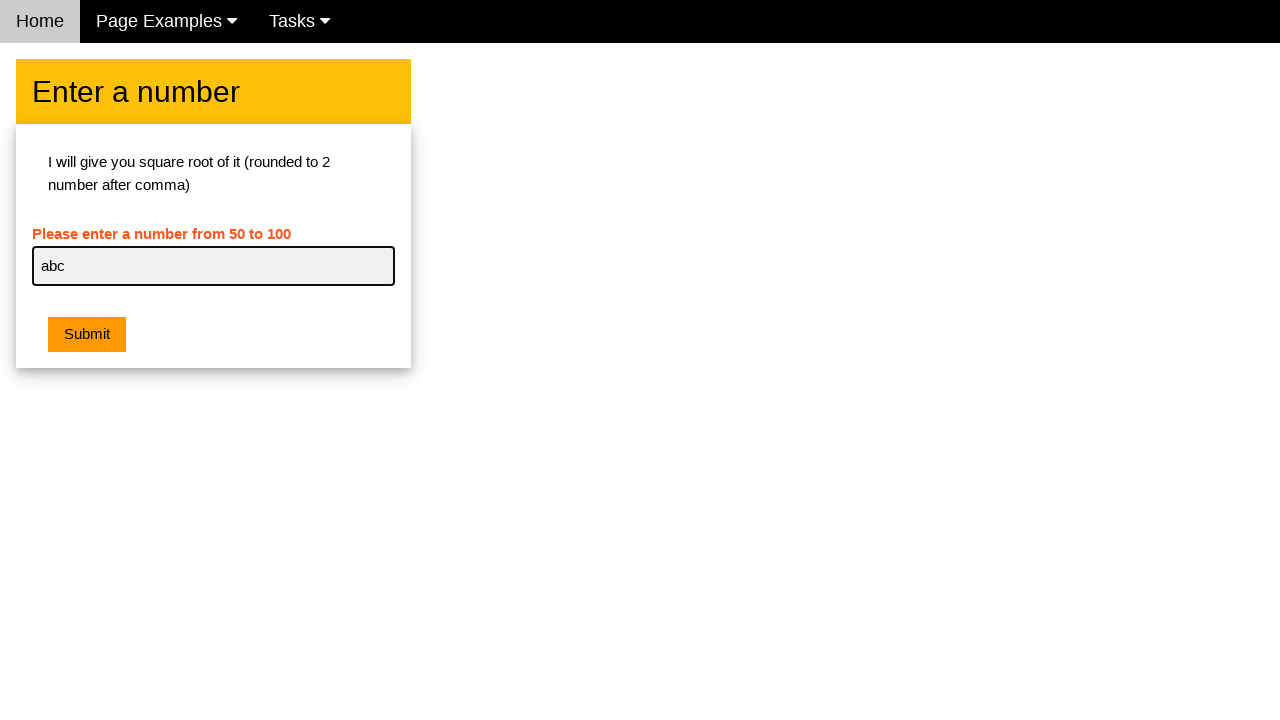

Clicked the submit button at (87, 335) on .w3-btn
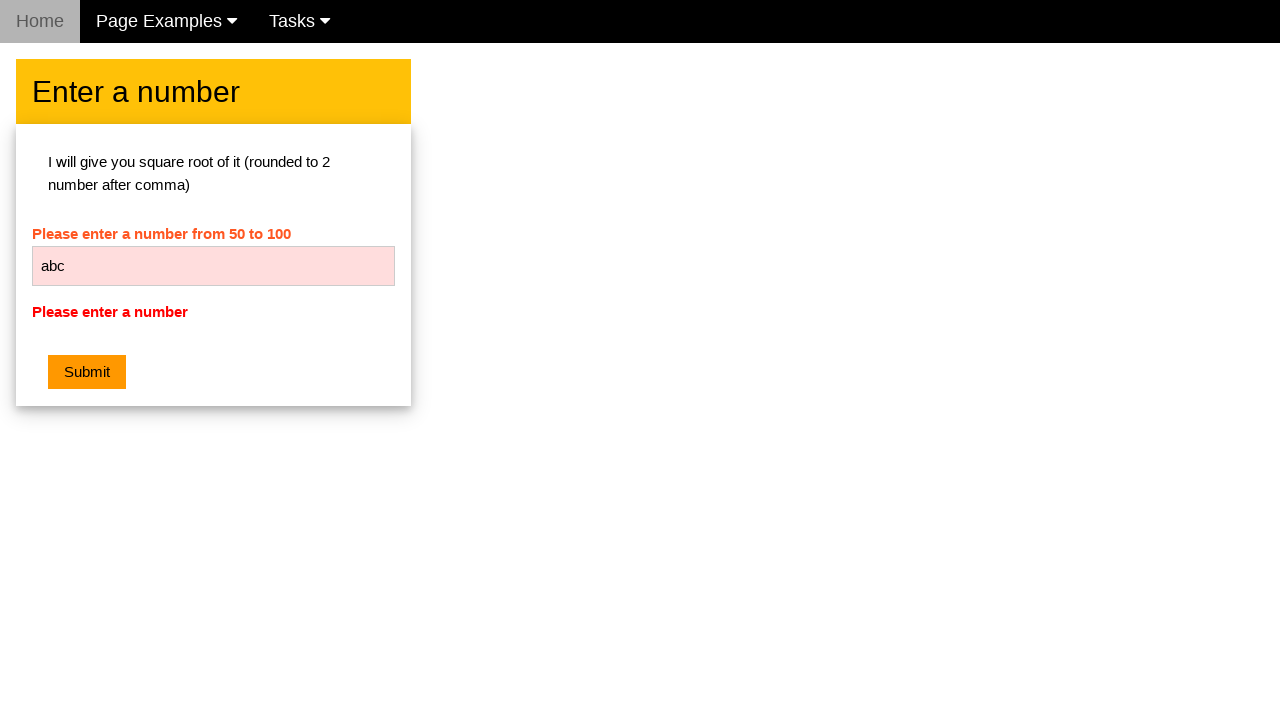

Located the error message element
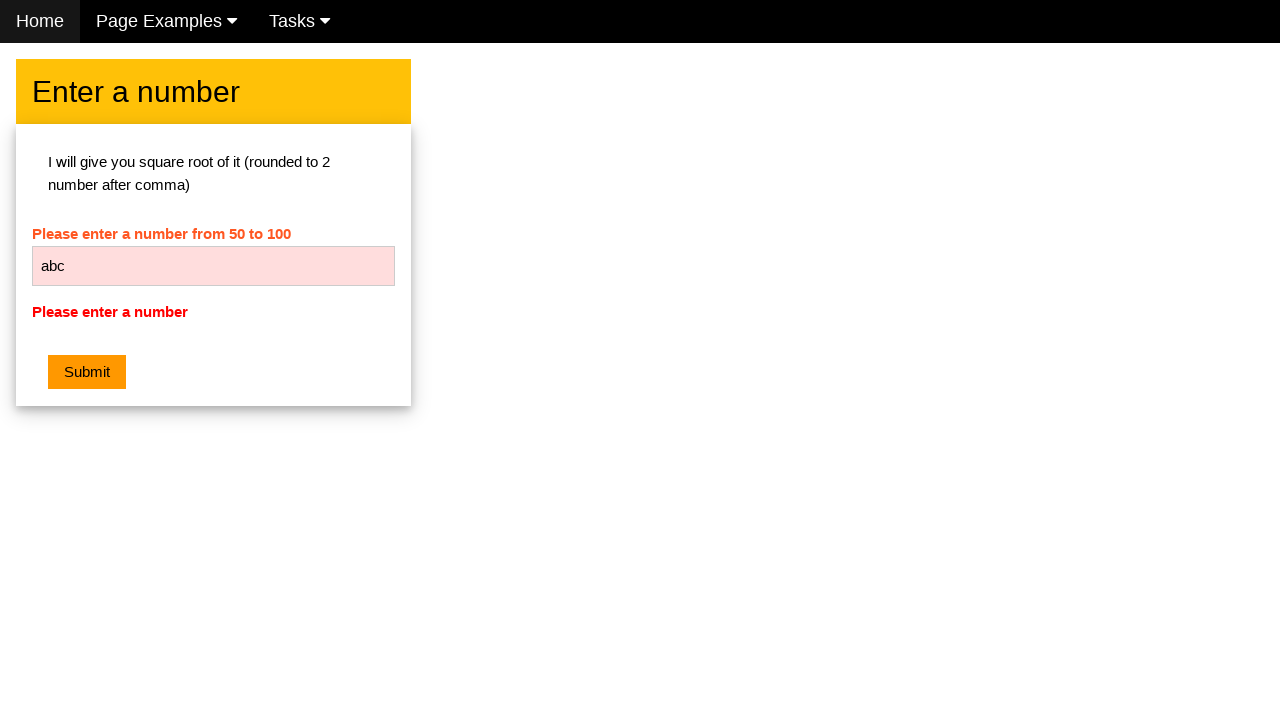

Verified that the error message is visible
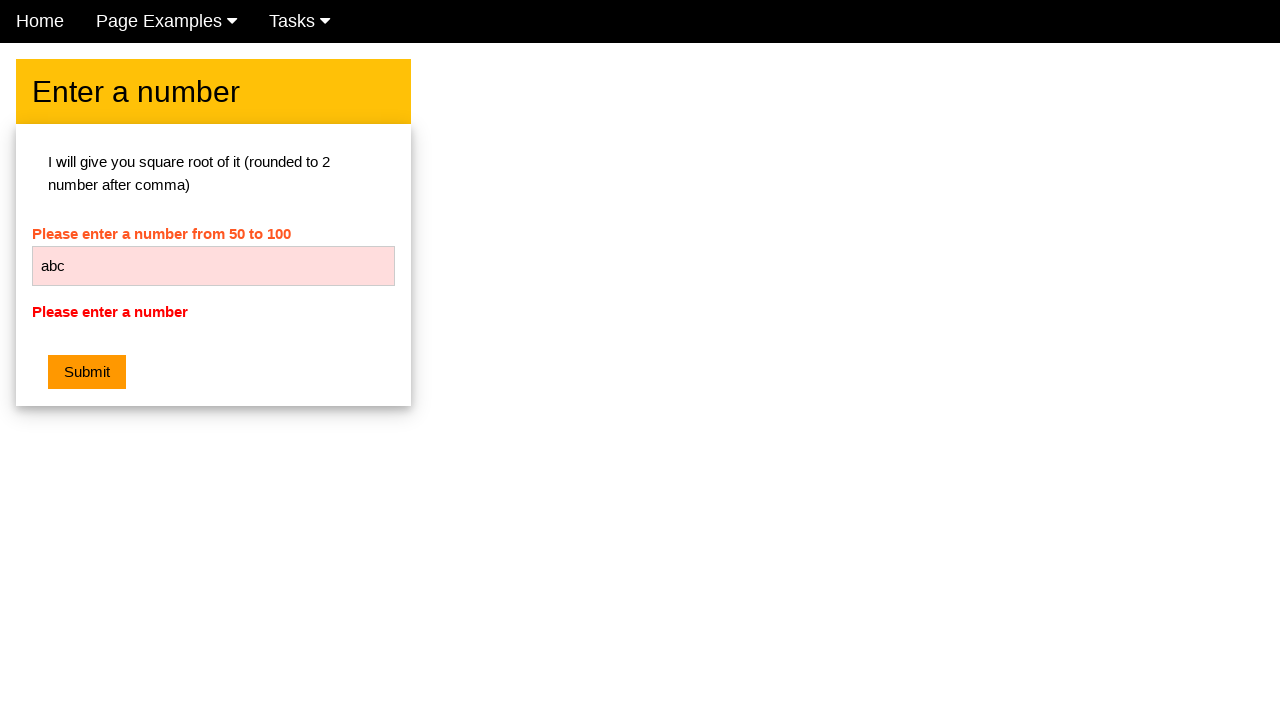

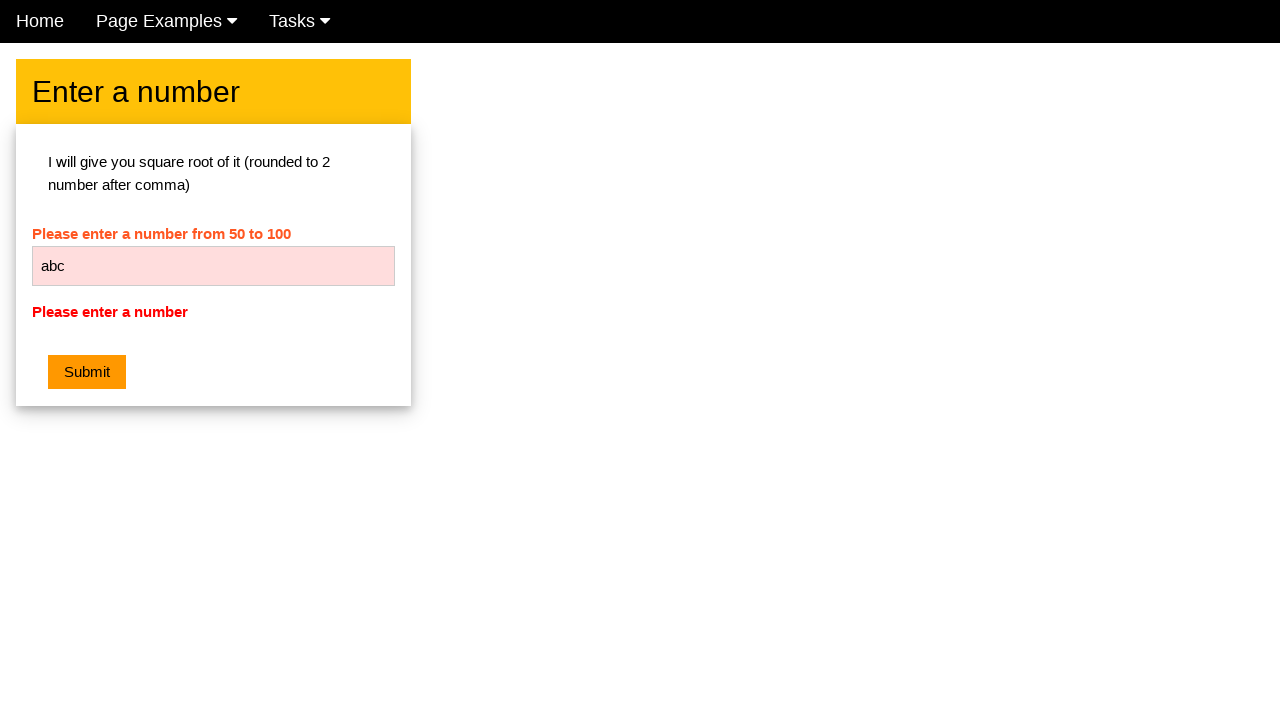